Tests filling out form fields on a practice form page by entering text into the first two form-control input fields

Starting URL: https://formy-project.herokuapp.com/form

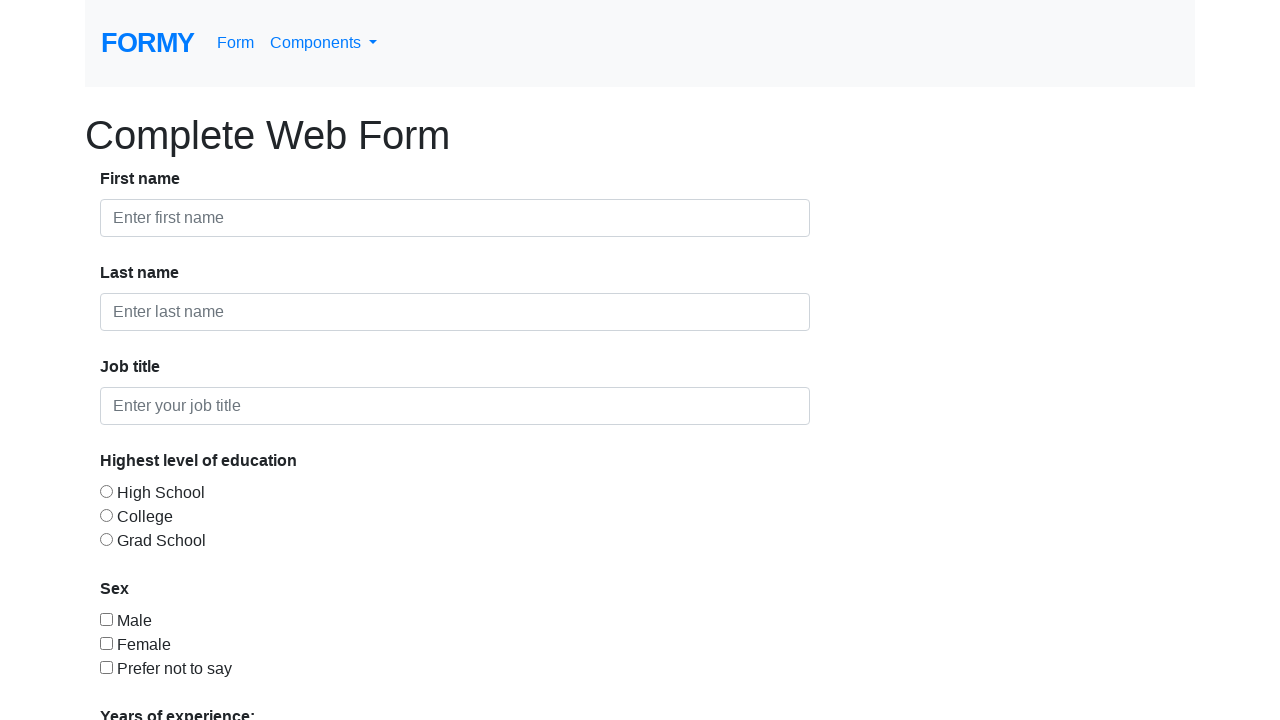

Filled first form-control field with 'Test' on .form-control >> nth=0
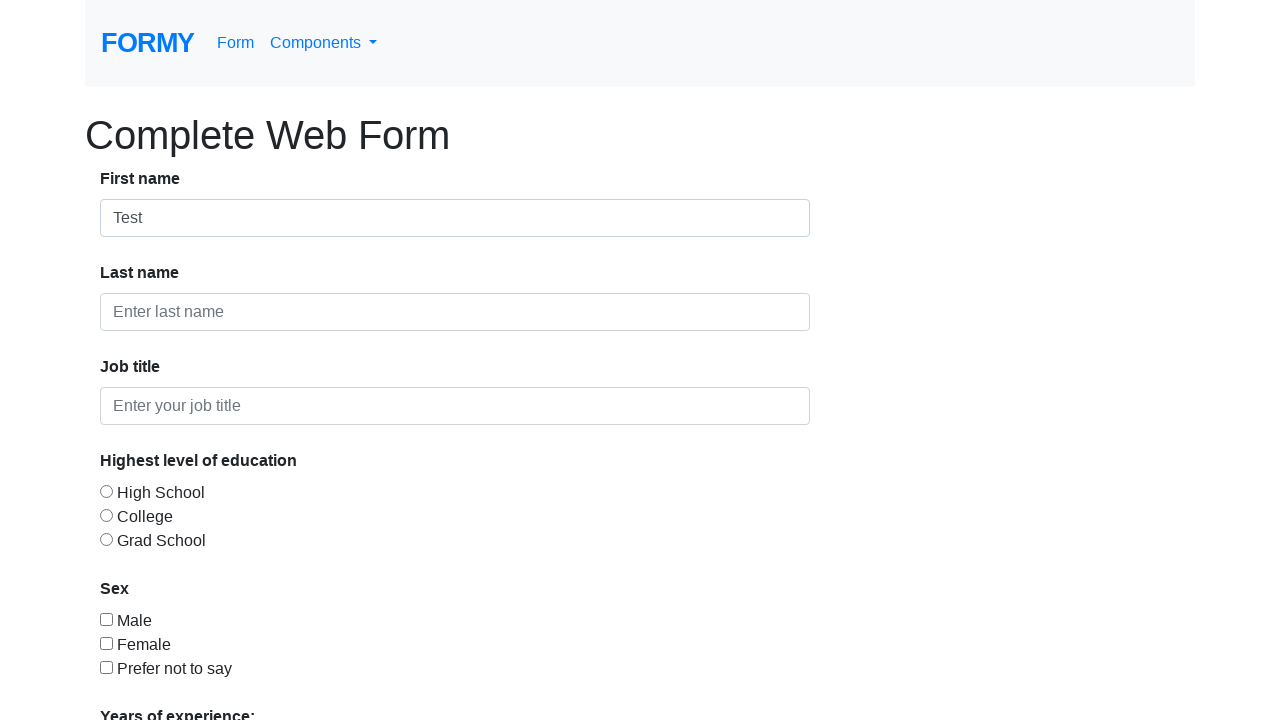

Filled second form-control field with 'test1' on .form-control >> nth=1
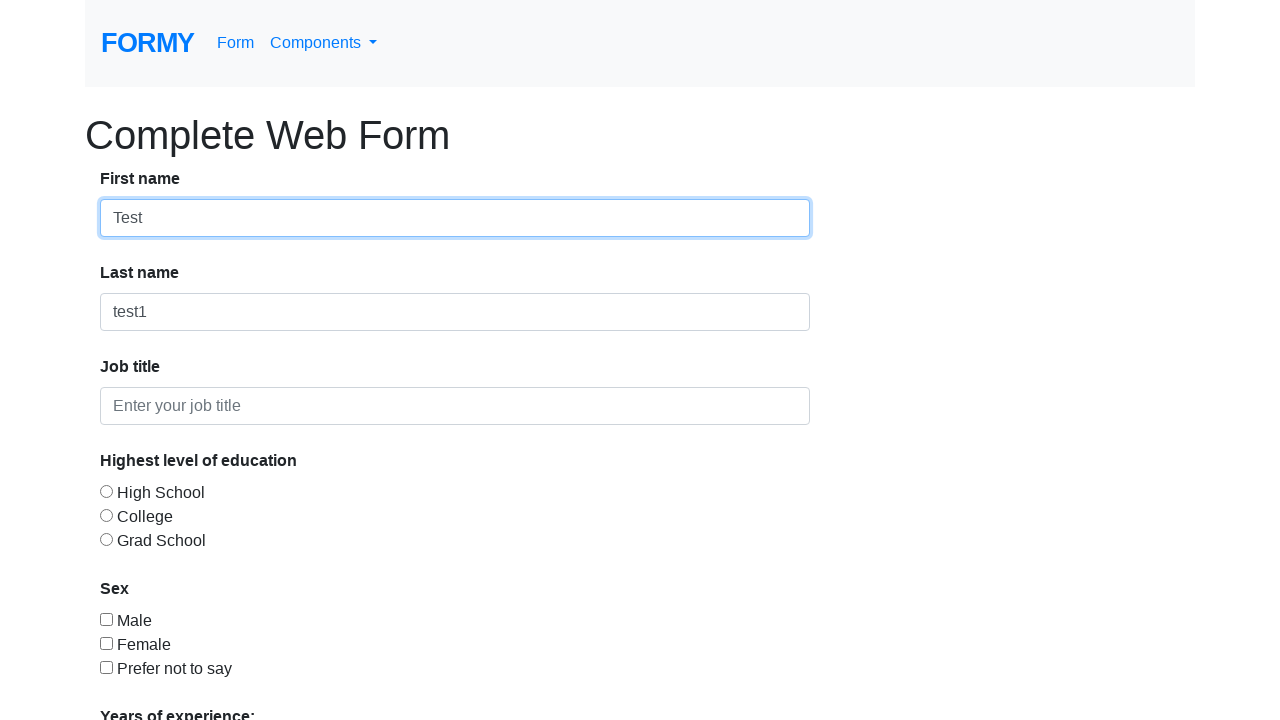

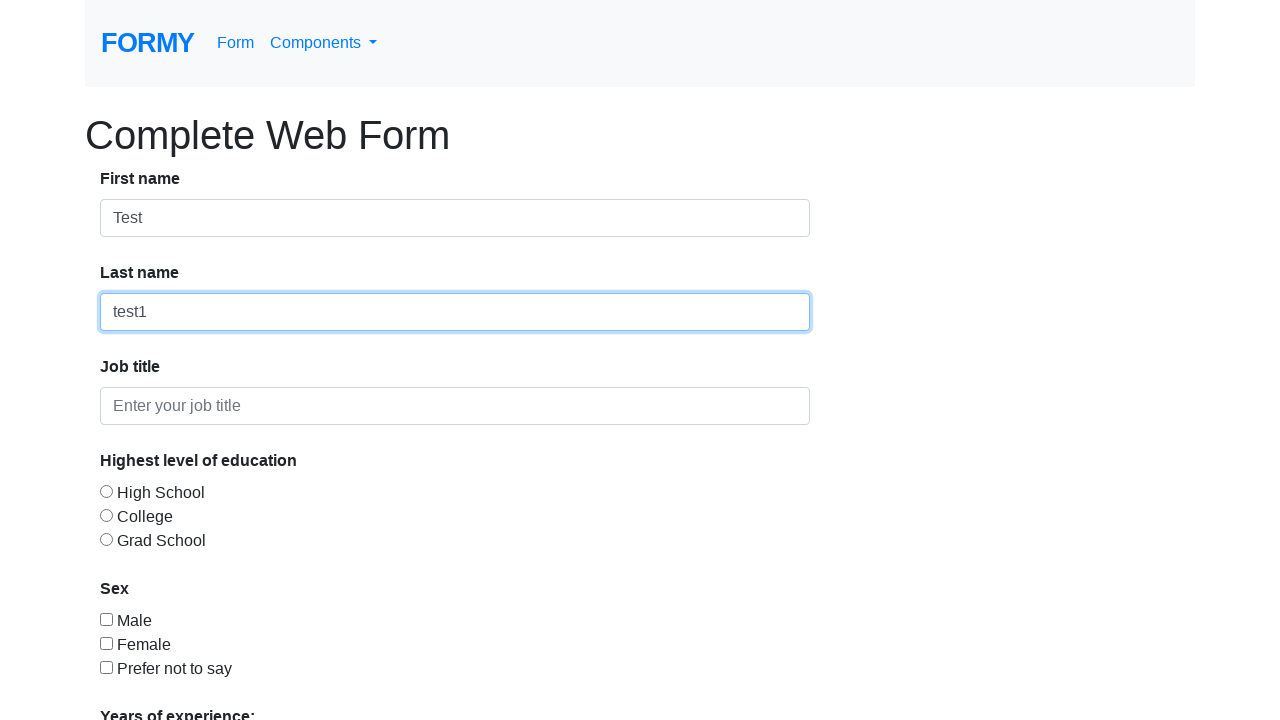